Tests the Inventory Report Stock History filter functionality by navigating to the Stock History page and applying filters for date range, staff member, and payment method.

Starting URL: https://dreamspos.dreamstechnologies.com/html/template/index.html

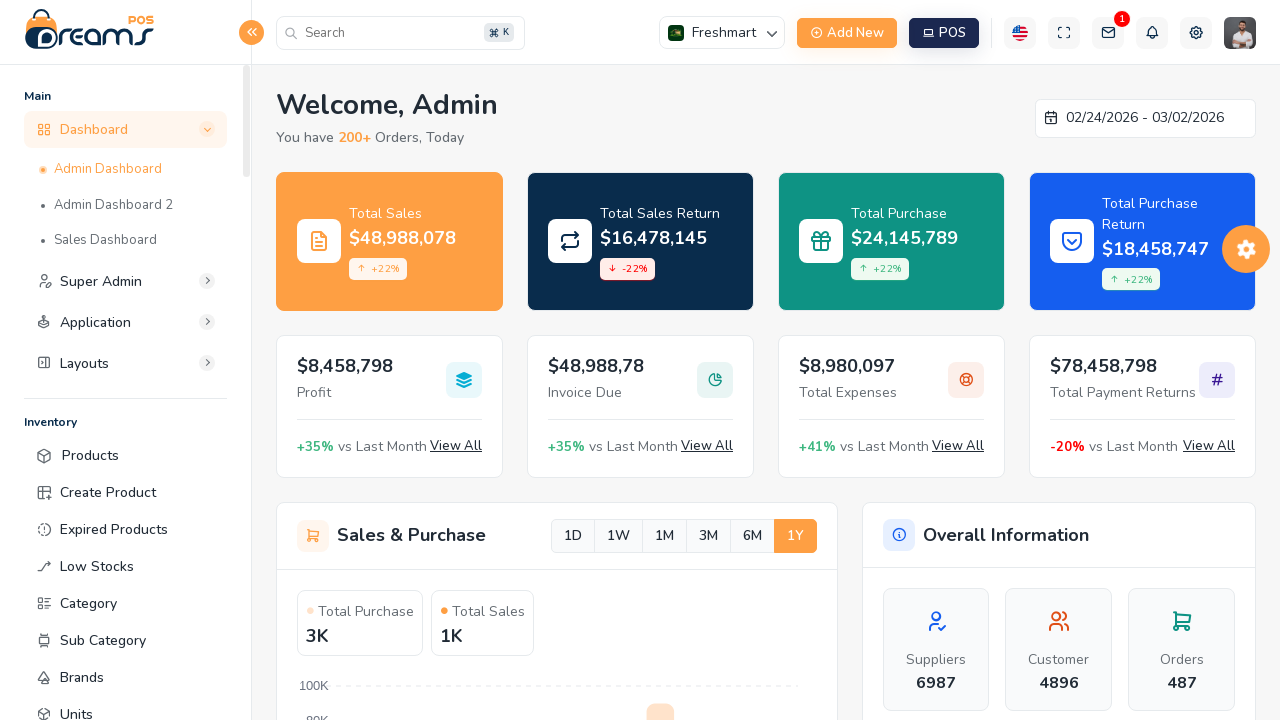

Clicked Inventory Report link at (126, 395) on internal:role=link[name=" Inventory Report"i]
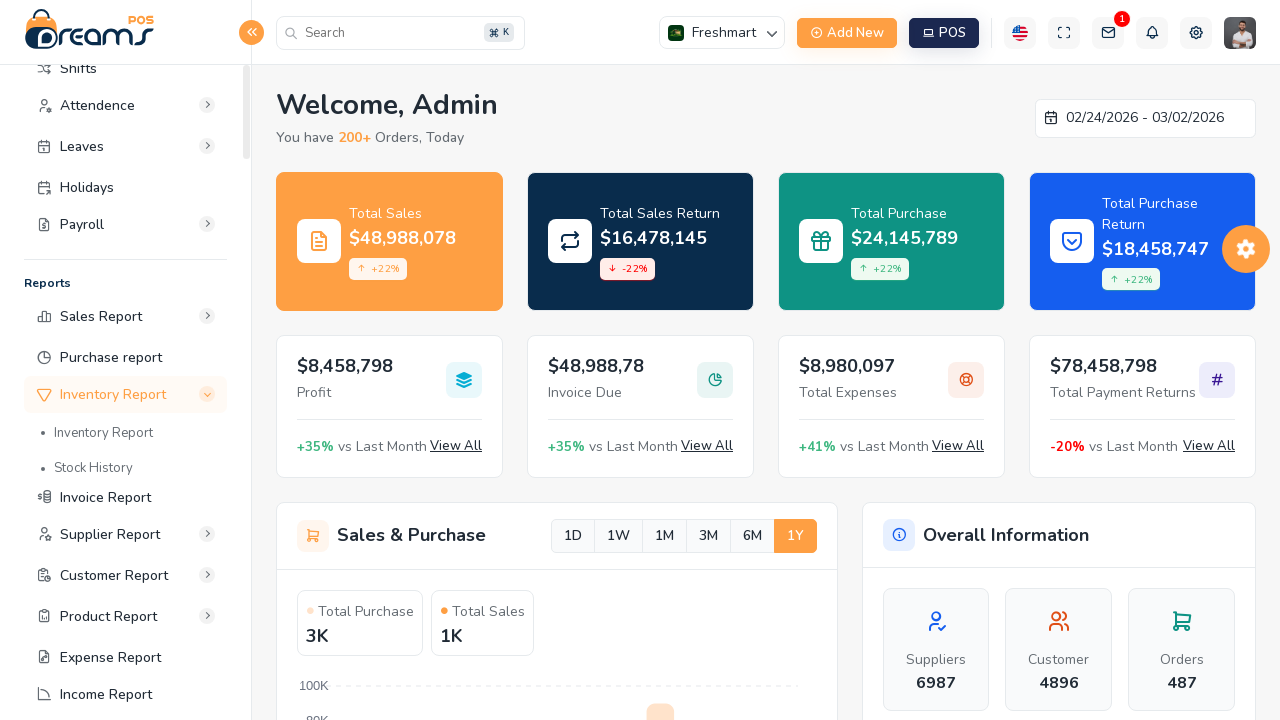

Clicked exact Inventory Report link at (126, 435) on internal:role=link[name="Inventory Report"s]
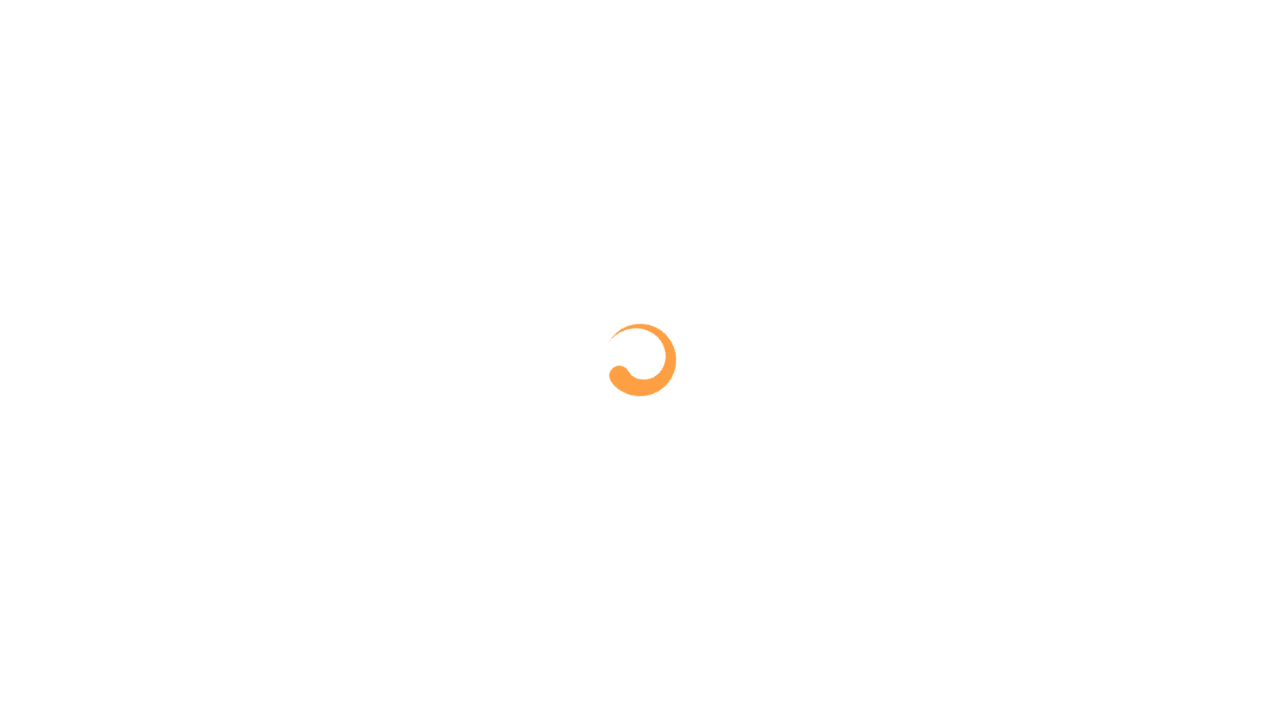

Clicked Stock History link at (480, 108) on internal:role=link[name="Stock History"i] >> nth=1
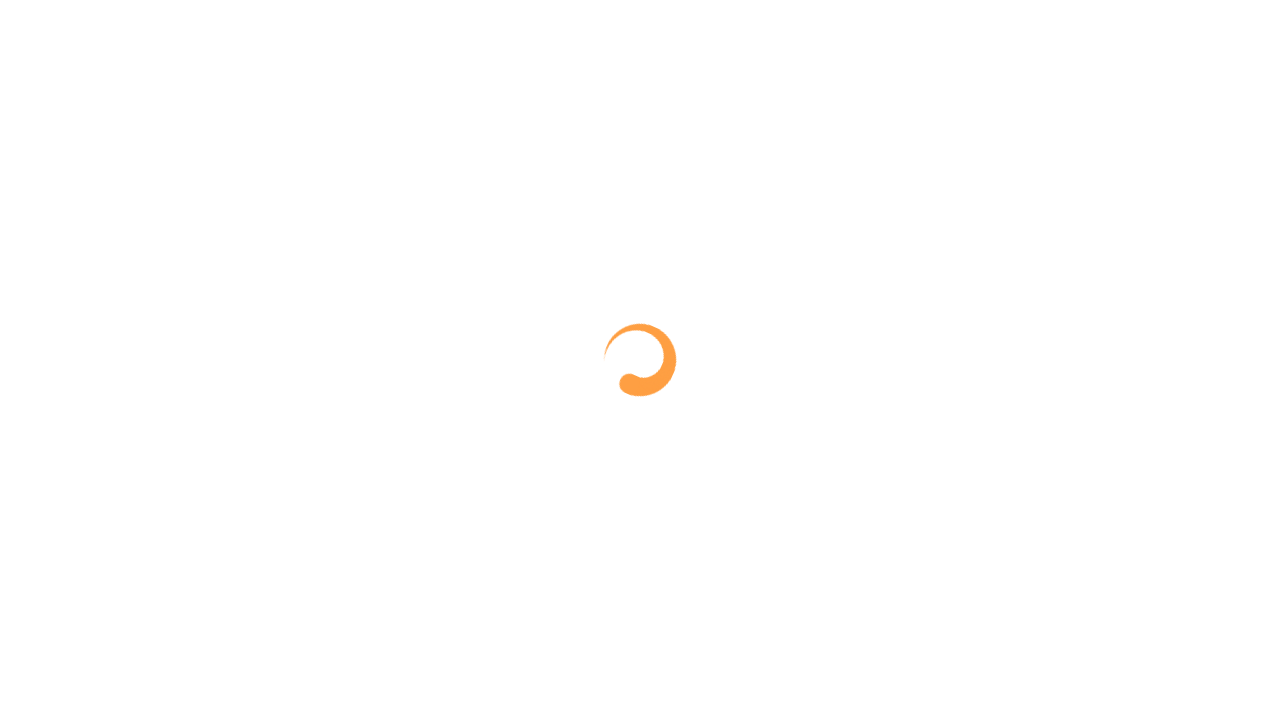

Clicked date range textbox at (419, 287) on internal:role=textbox[name="dd/mm/yyyy - dd/mm/yyyy"i]
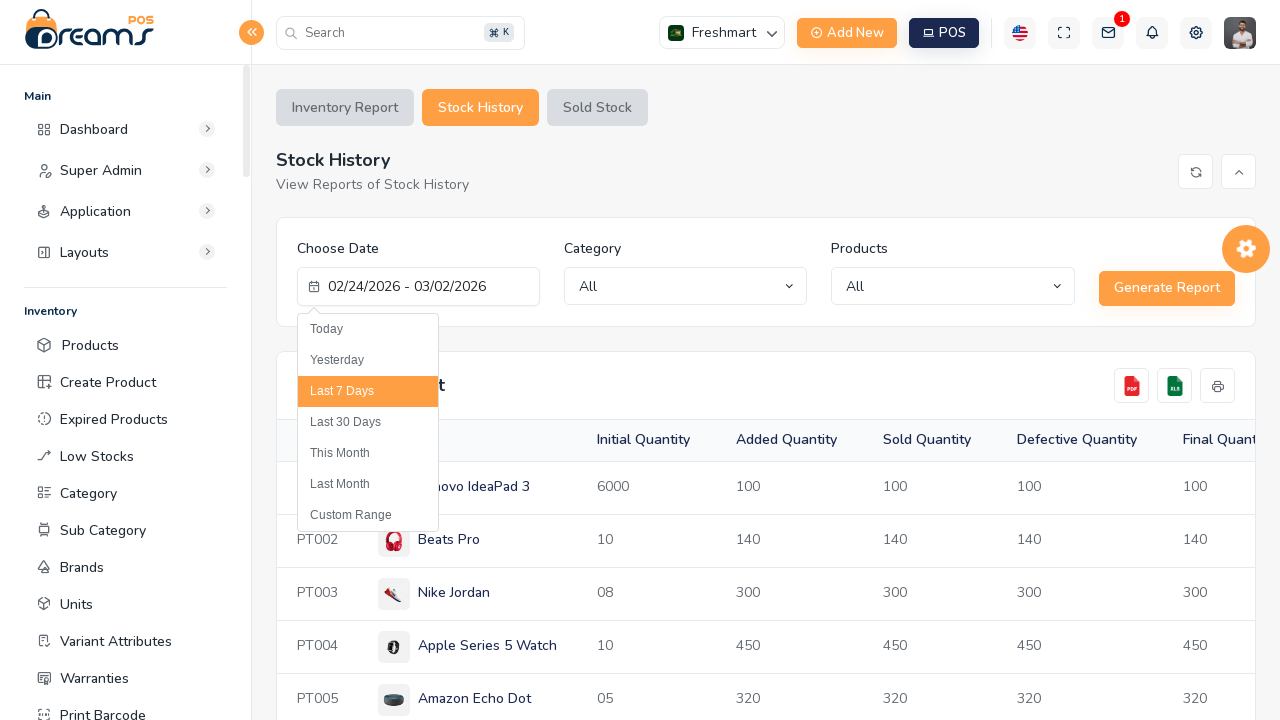

Selected 'Last 30 Days' date range filter at (368, 423) on internal:text="Last 30 Days"i
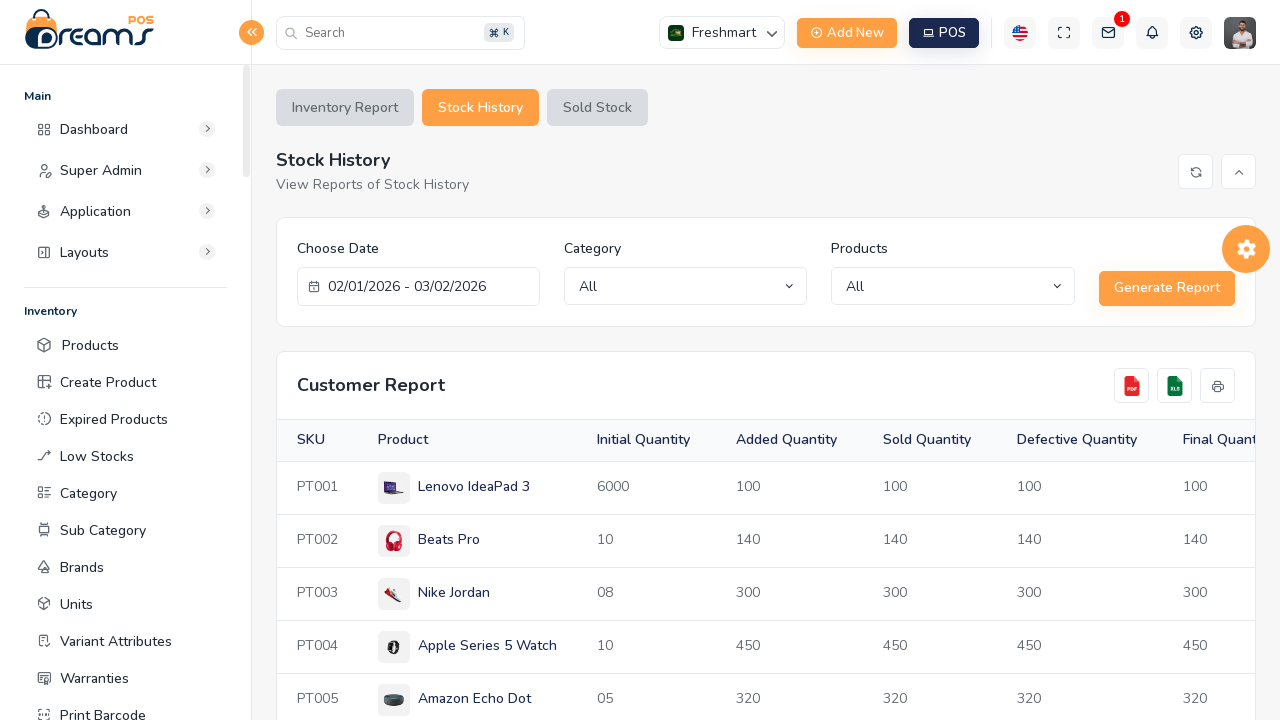

Clicked first dropdown to select staff member at (686, 286) on .select2-container >> nth=0
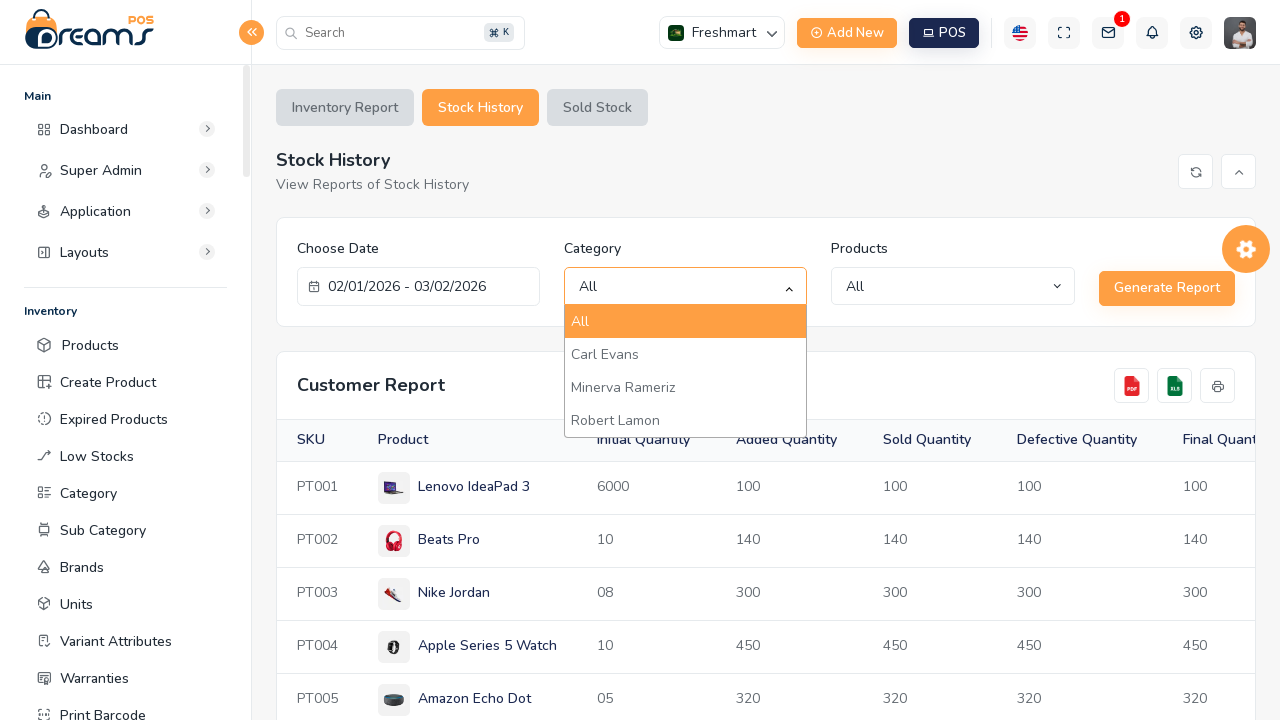

Selected 'Carl Evans' from staff member dropdown at (686, 355) on internal:role=option[name="Carl Evans"i]
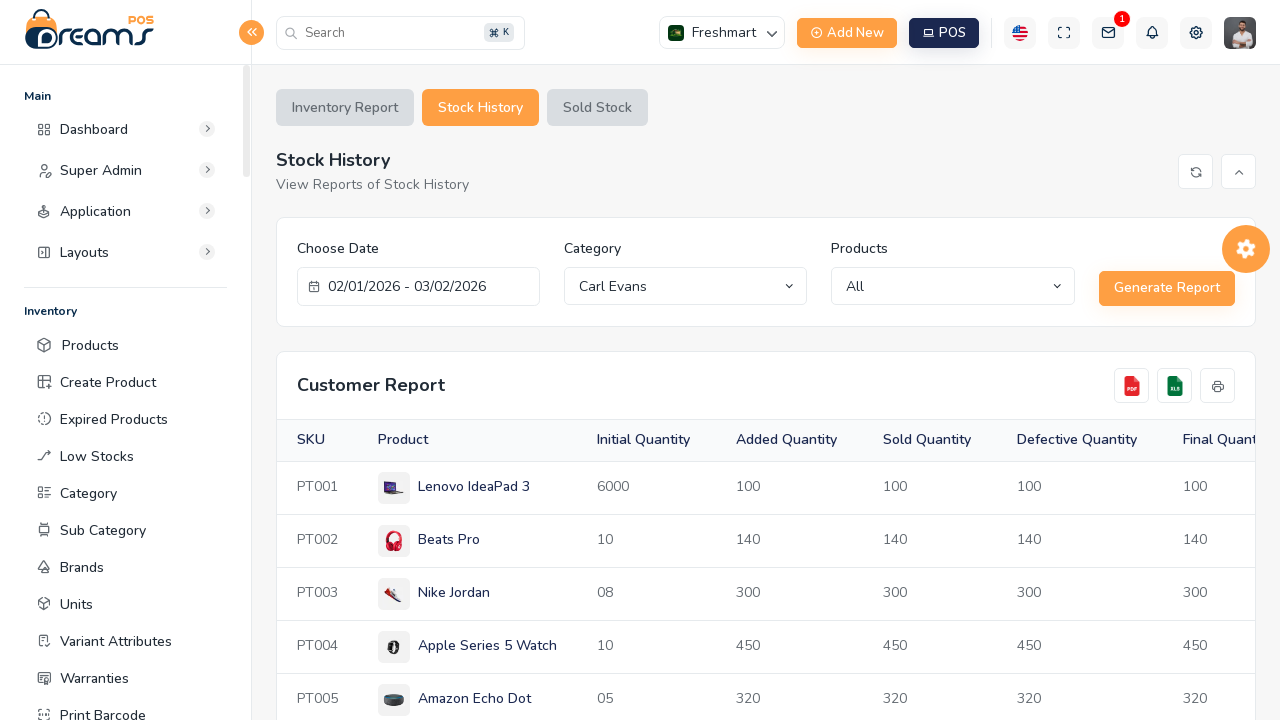

Clicked second dropdown to select payment method at (953, 286) on .select2-container >> nth=1
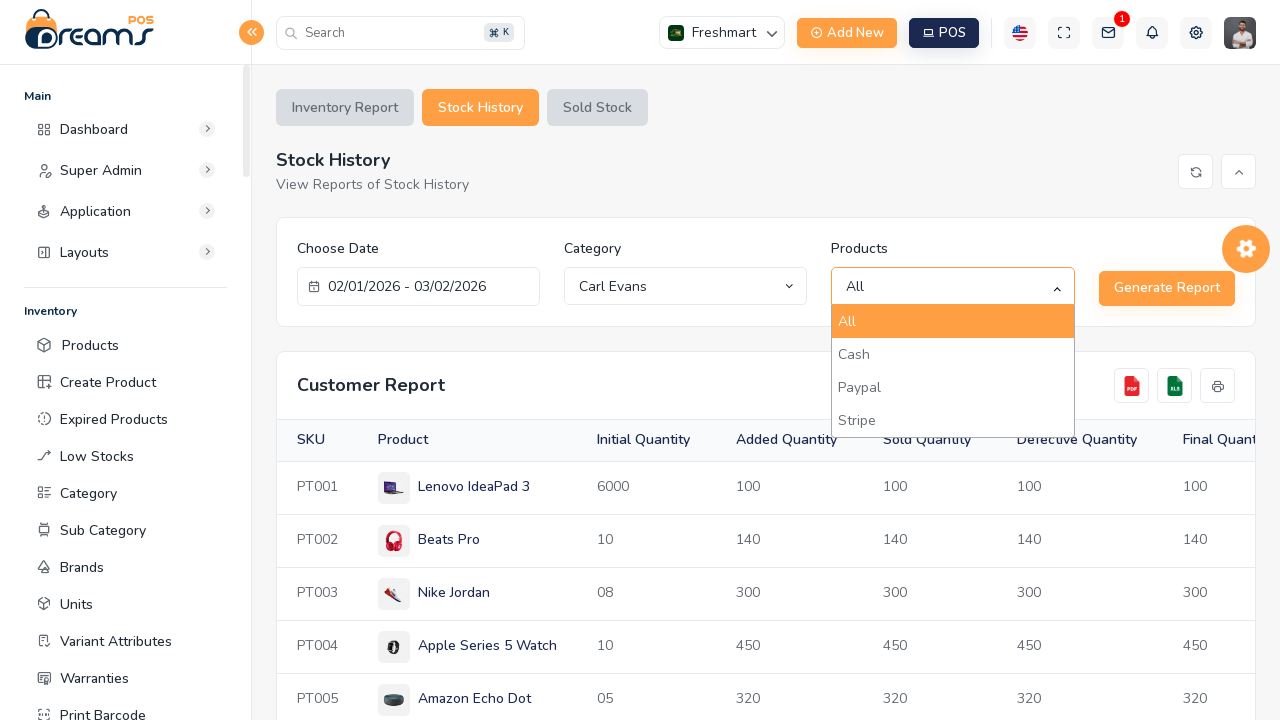

Selected 'Paypal' from payment method dropdown at (953, 388) on internal:role=option[name="Paypal"i]
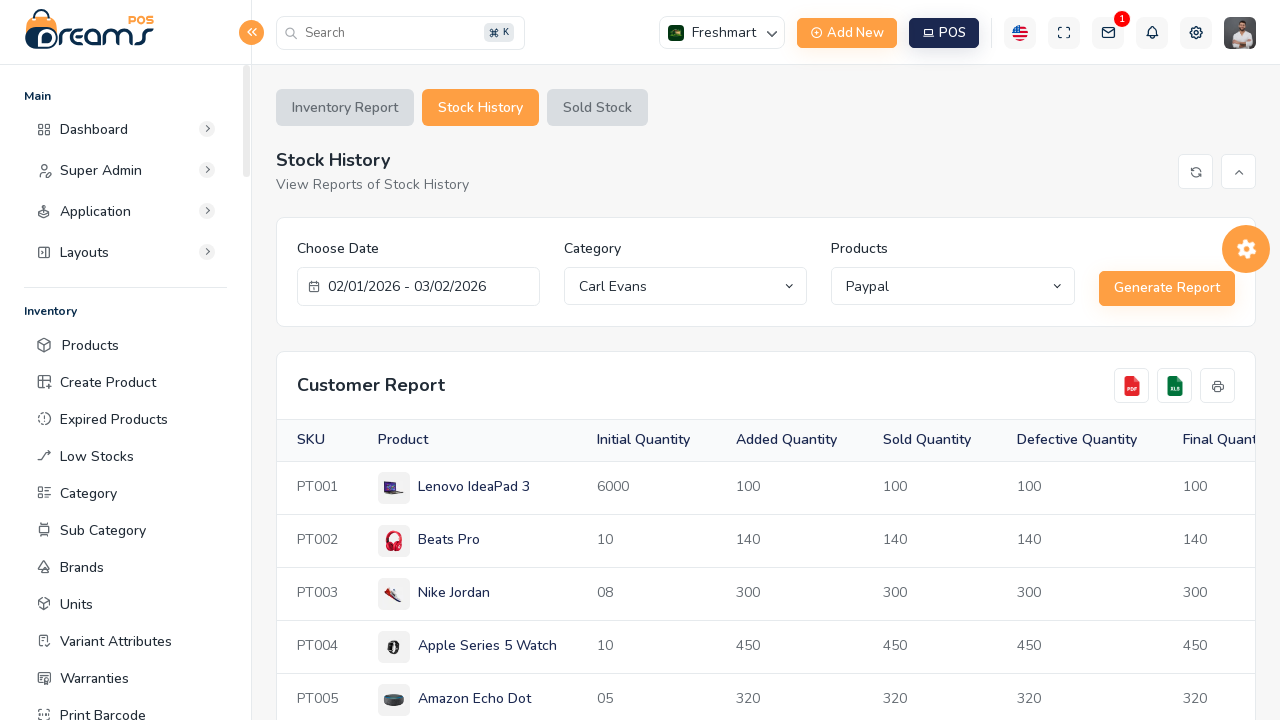

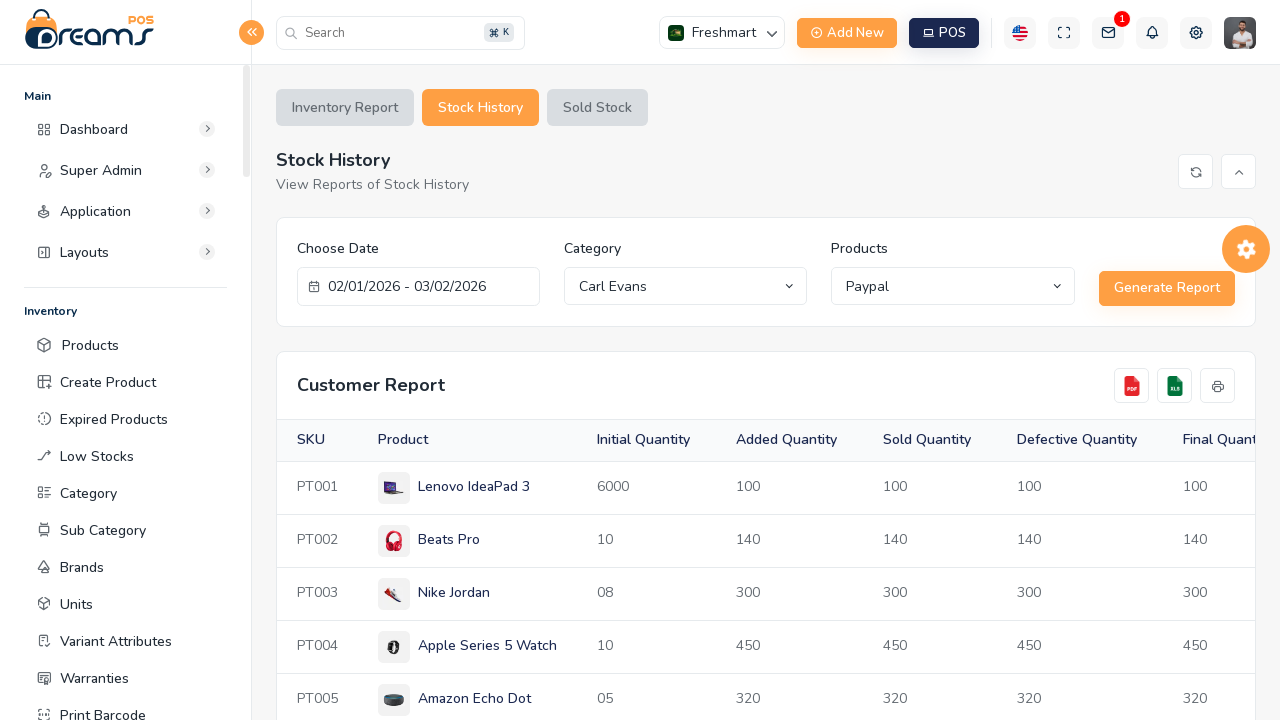